Tests handling of hidden elements by hiding a text field, setting its value via JavaScript, and then showing it again

Starting URL: https://rahulshettyacademy.com/AutomationPractice/

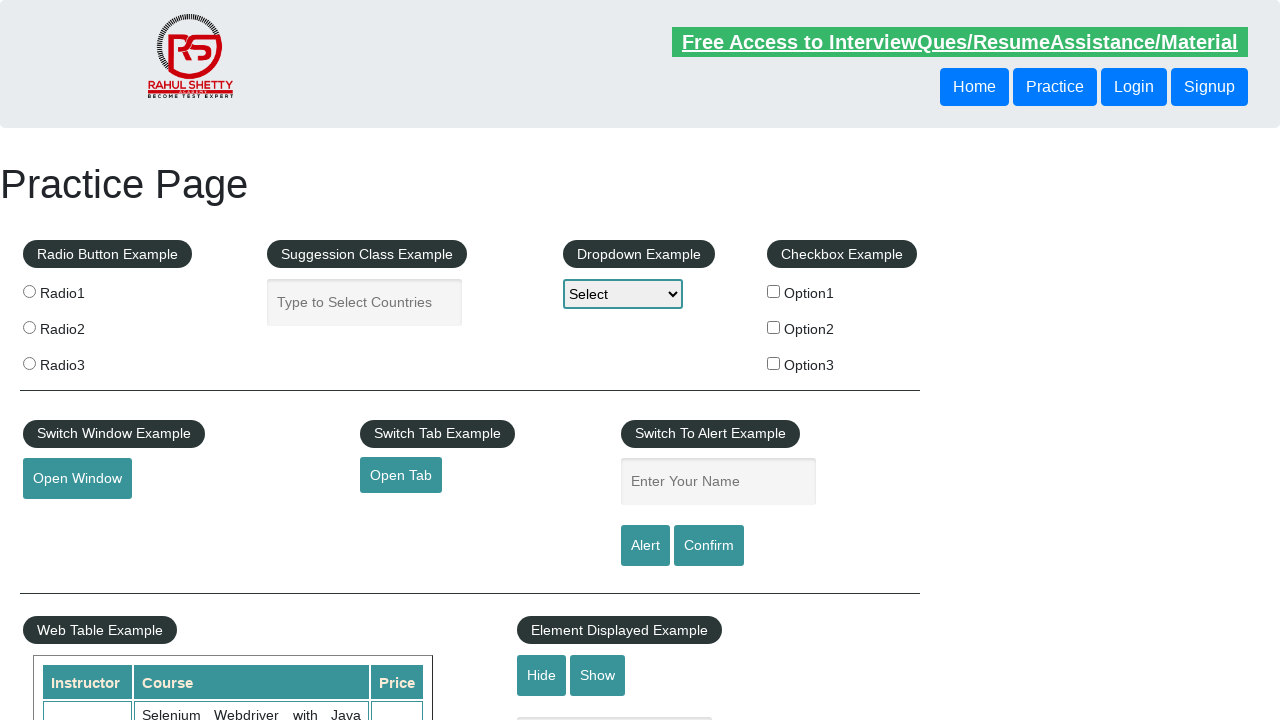

Scrolled to 'Element Displayed Example' section
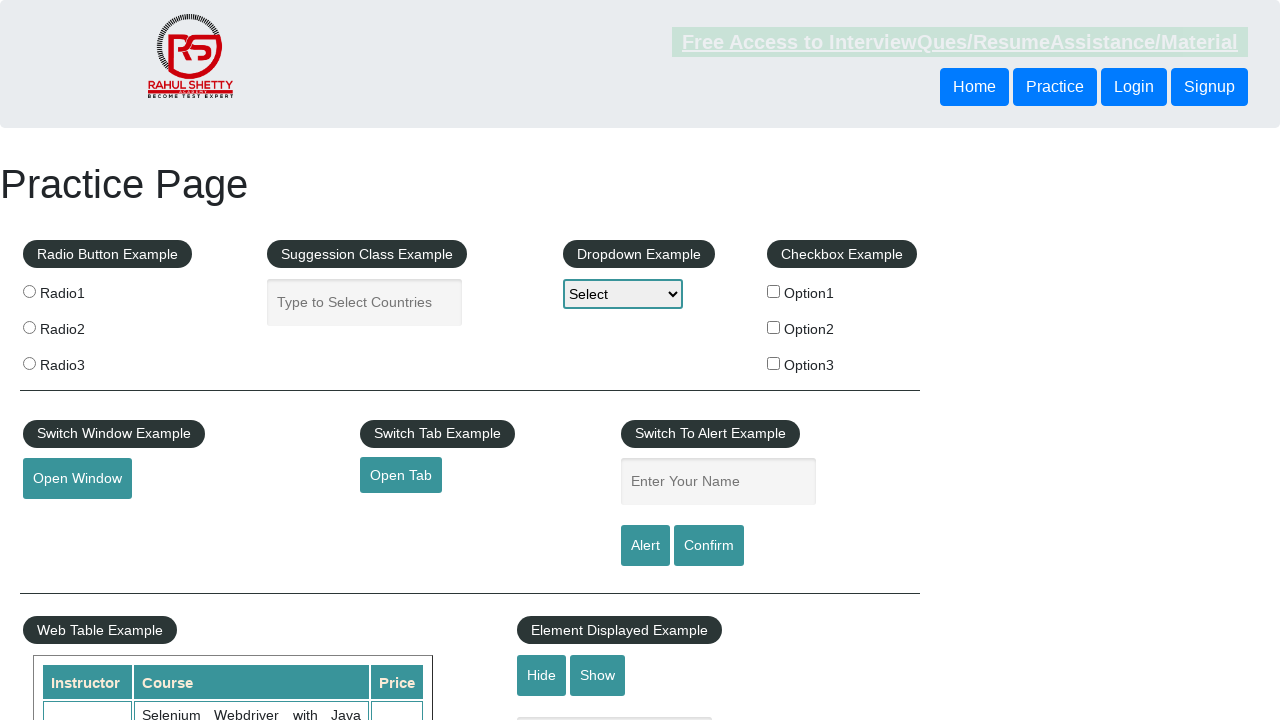

Located the text box element with id 'displayed-text'
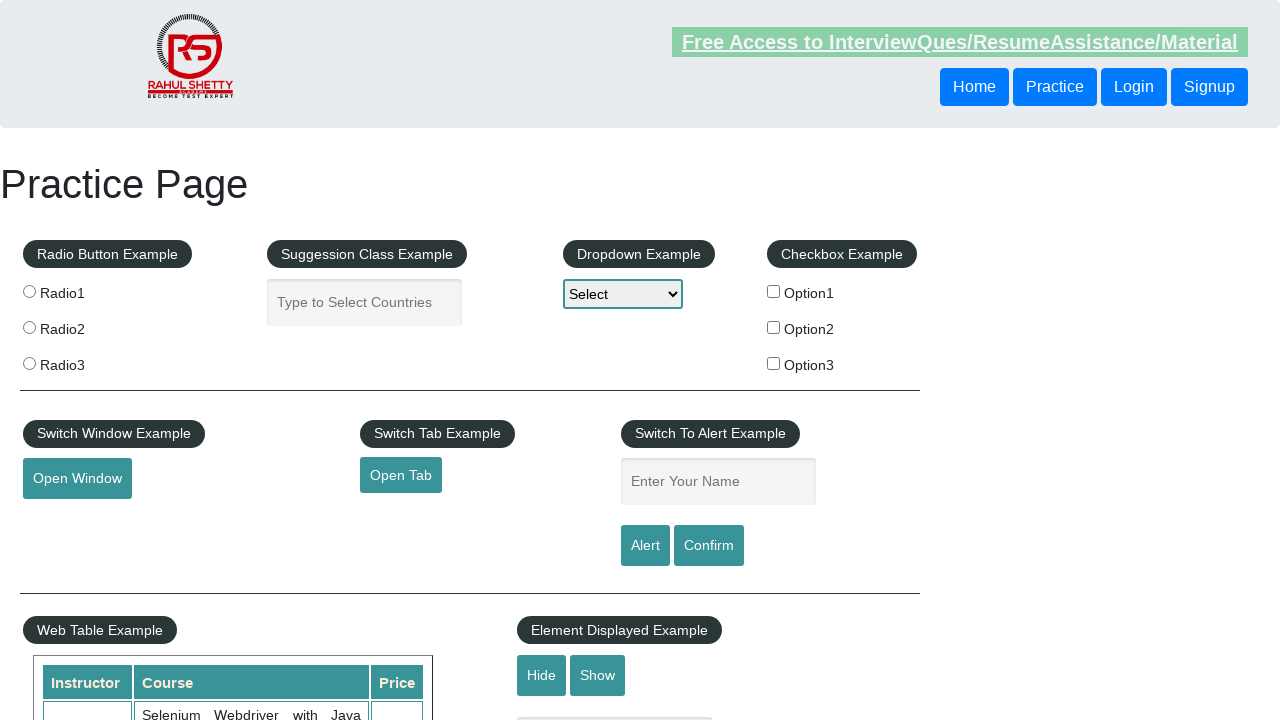

Clicked hide button to hide the text box at (542, 675) on #hide-textbox
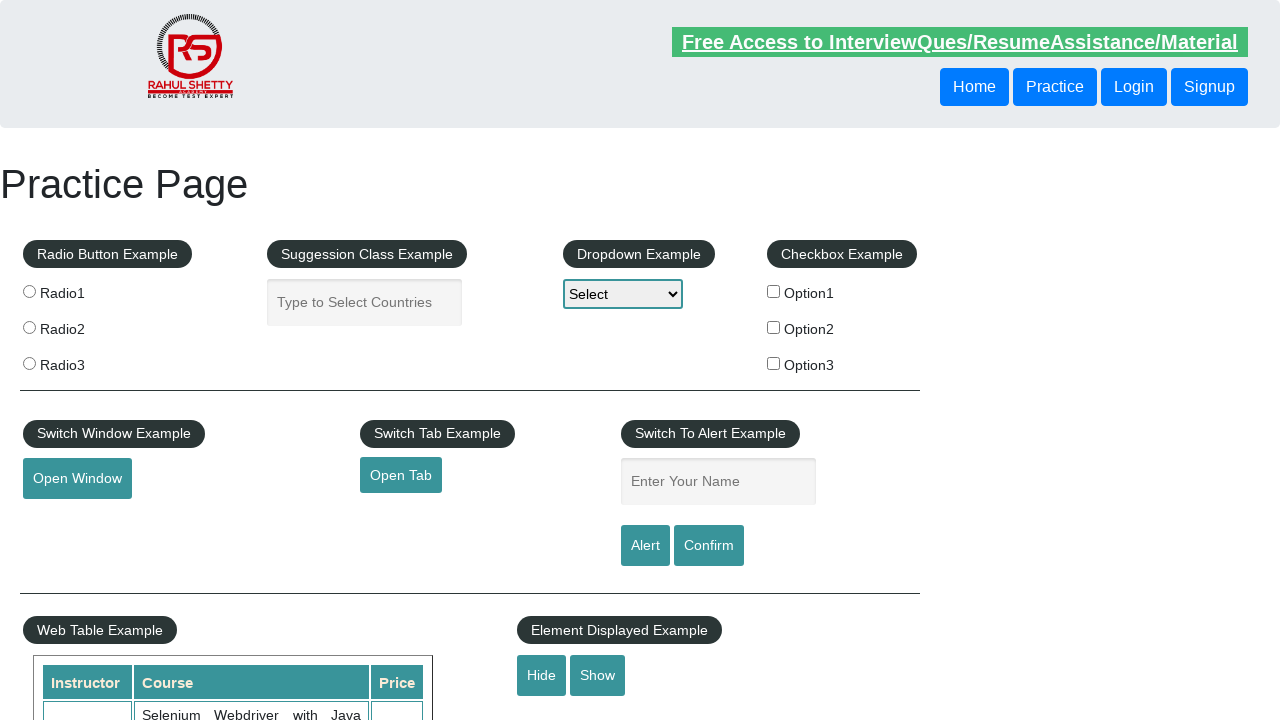

Set value 'Selenium' in hidden text box using JavaScript
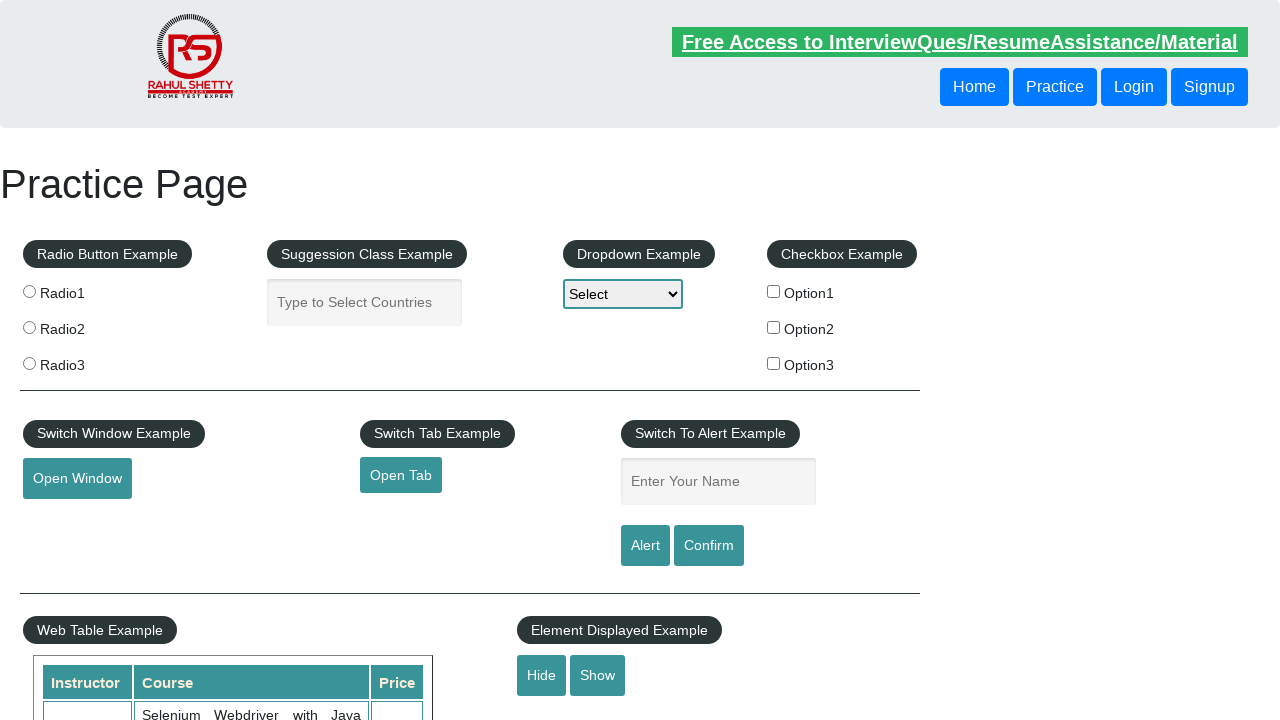

Clicked show button to display the text box again at (598, 675) on #show-textbox
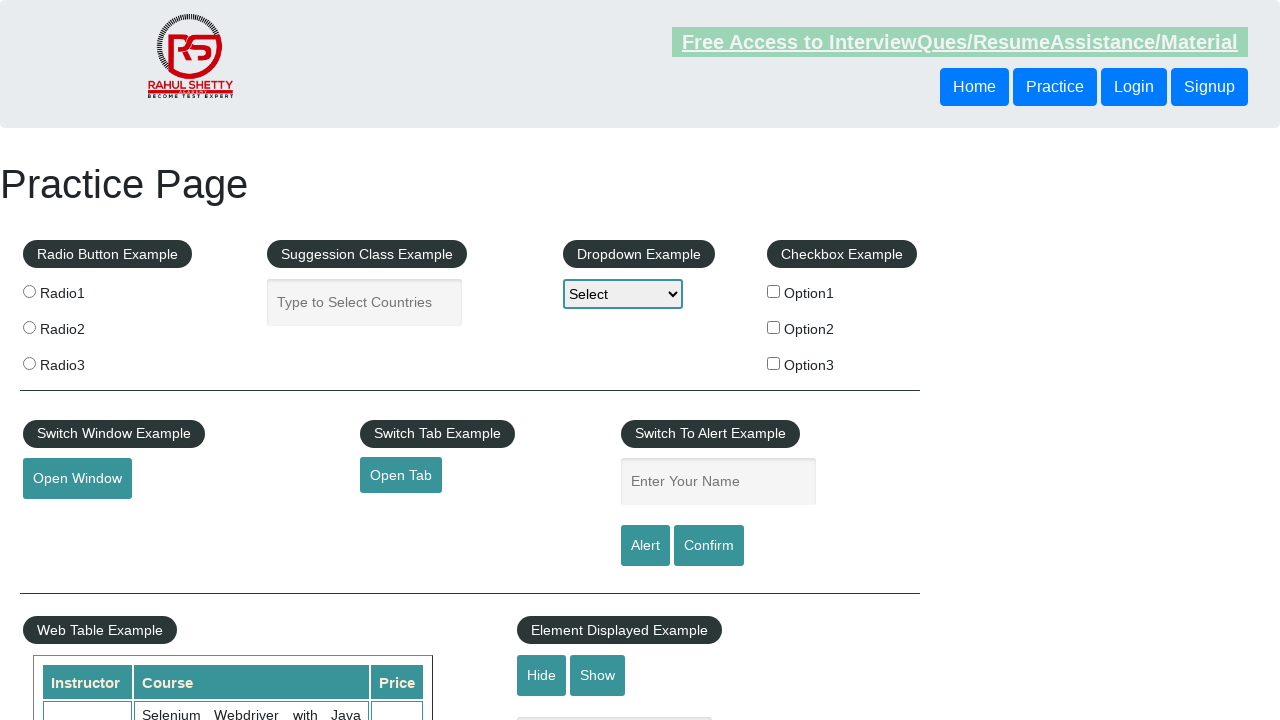

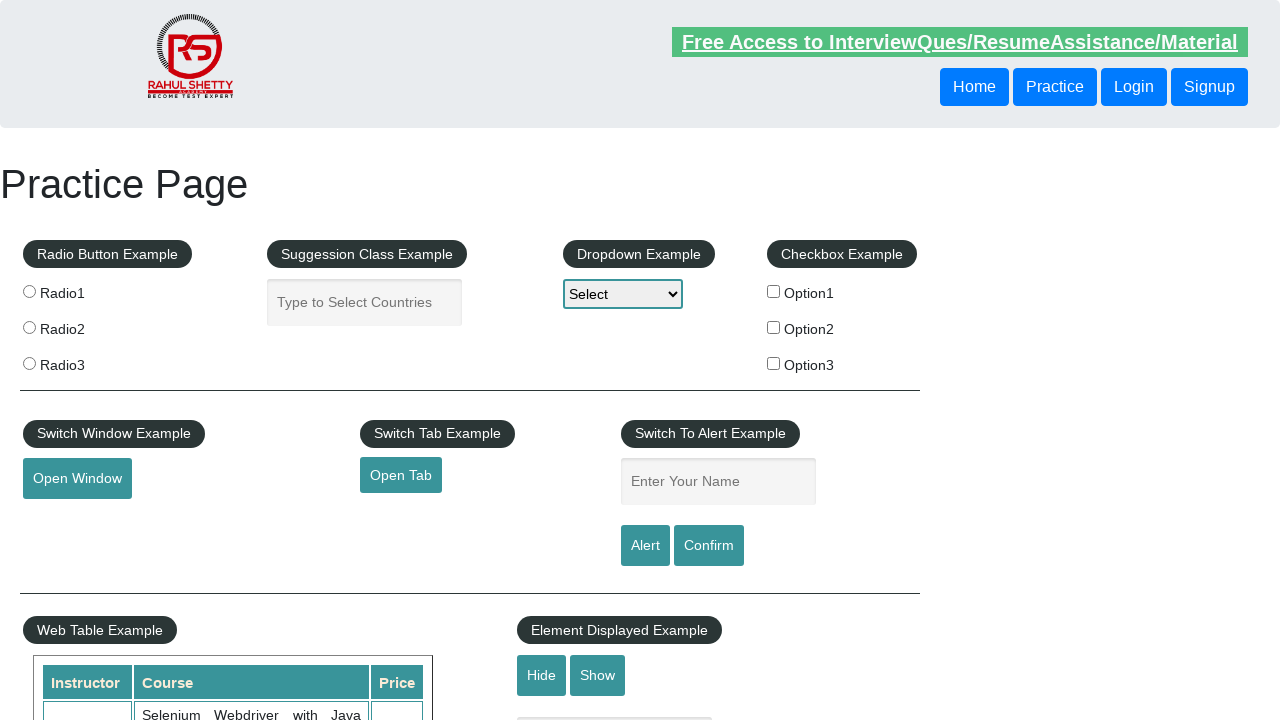